Navigates to the DemoBlaze e-commerce demo site and waits for the page to load completely.

Starting URL: https://www.demoblaze.com/

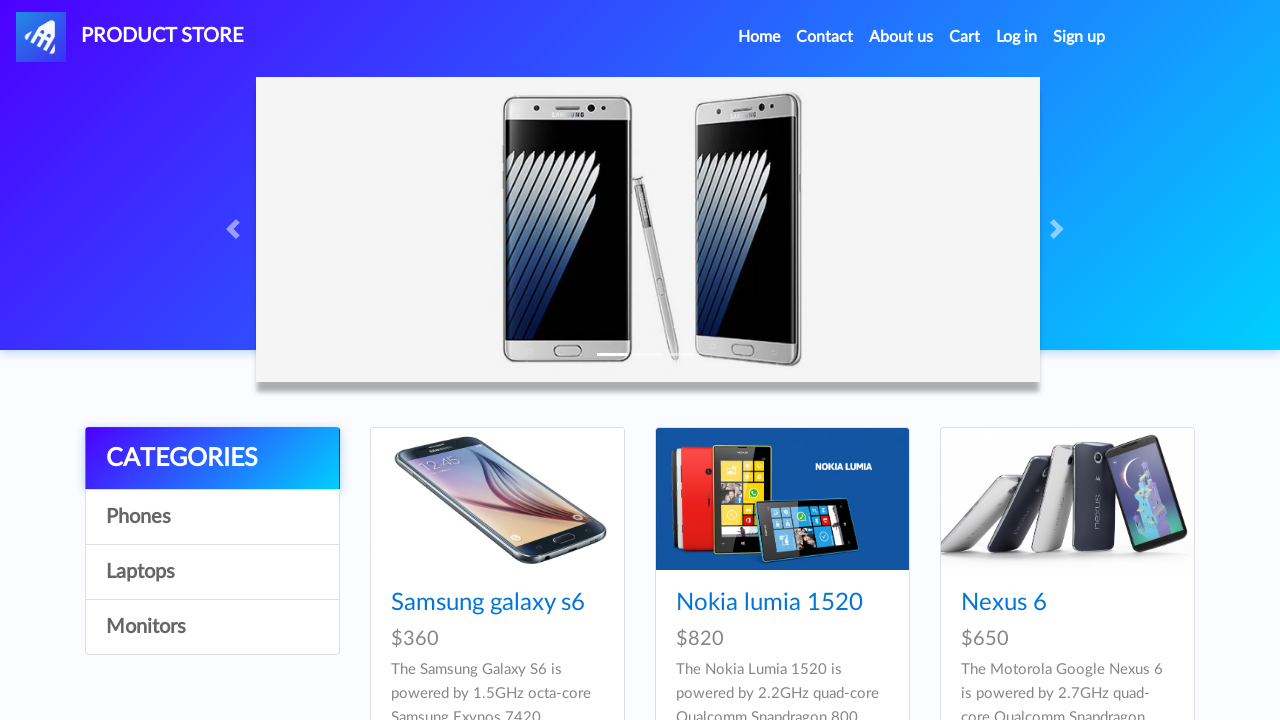

Navigated to DemoBlaze e-commerce demo site
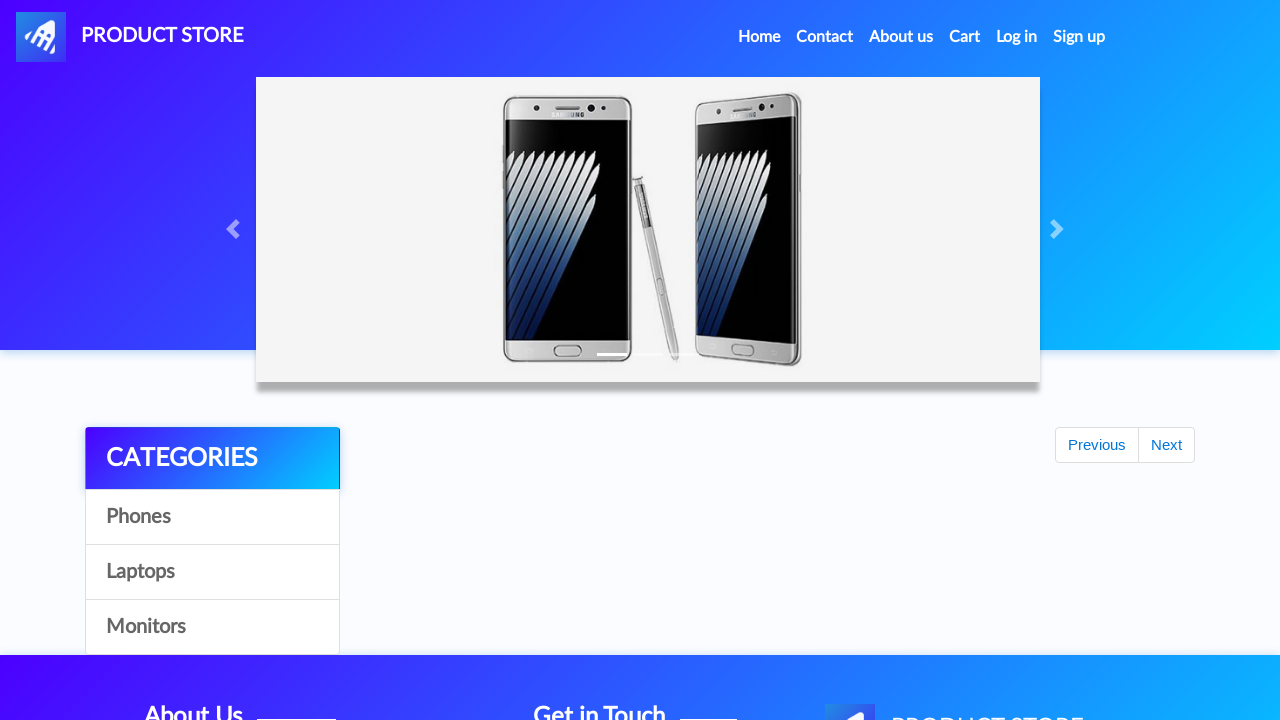

Page fully loaded - network idle state reached
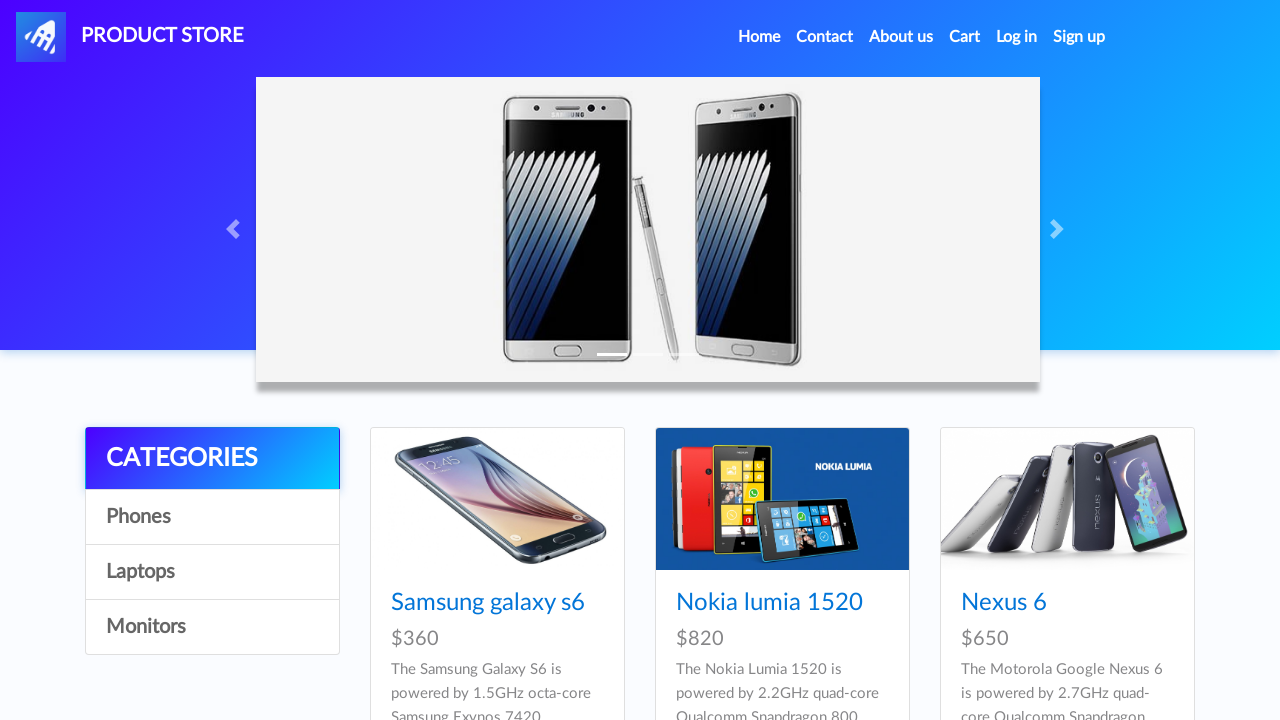

Main content element #tbodyid is visible - page load complete
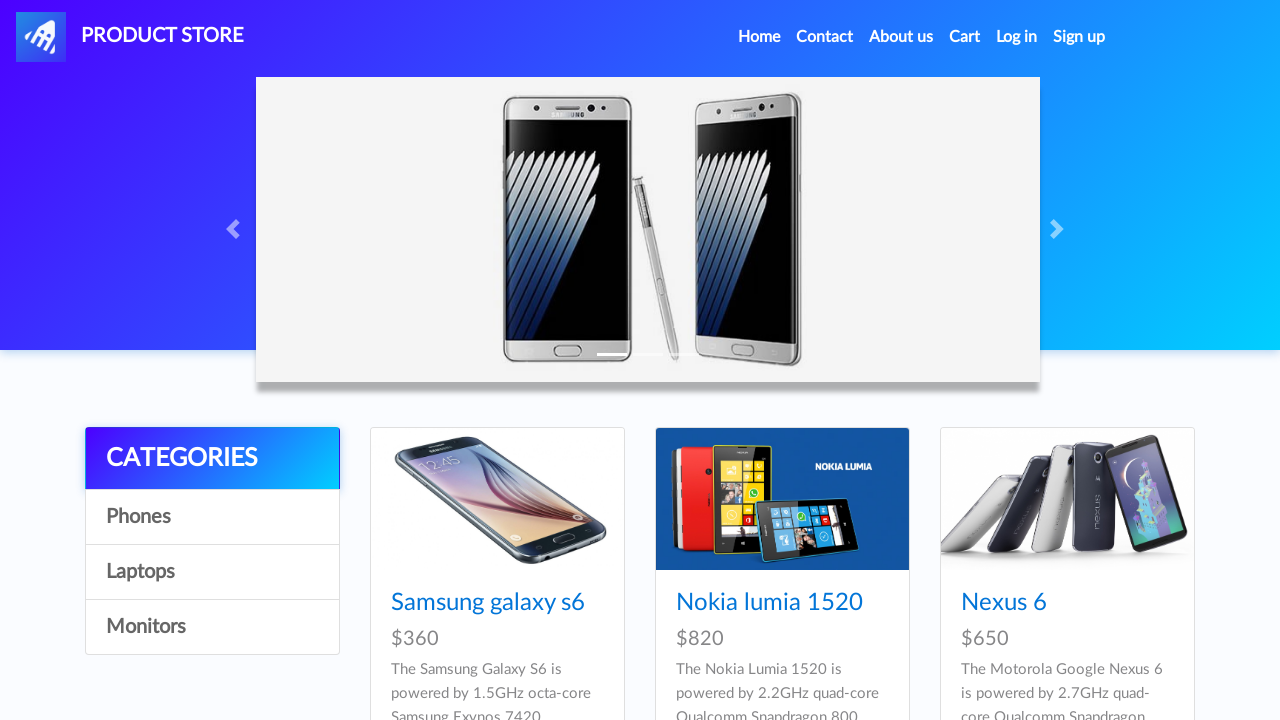

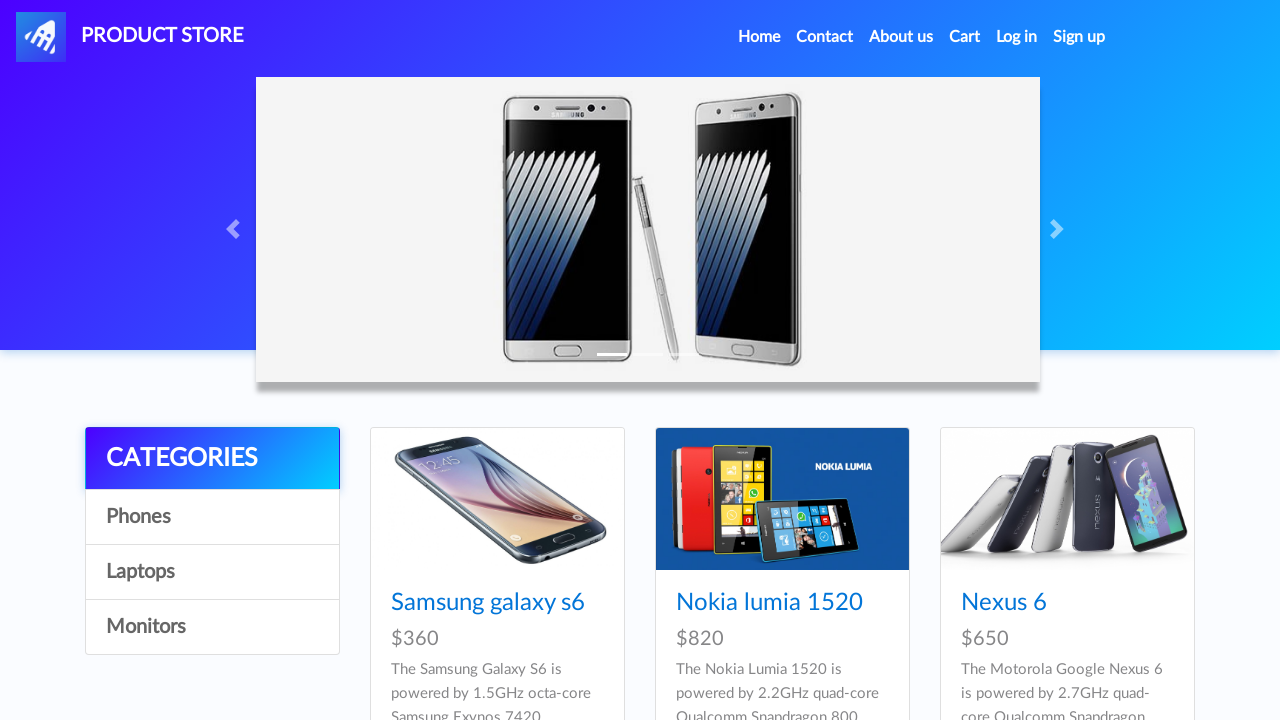